Loads the homepage and waits for it to fully load to measure page performance.

Starting URL: https://disruptorsmedia.com

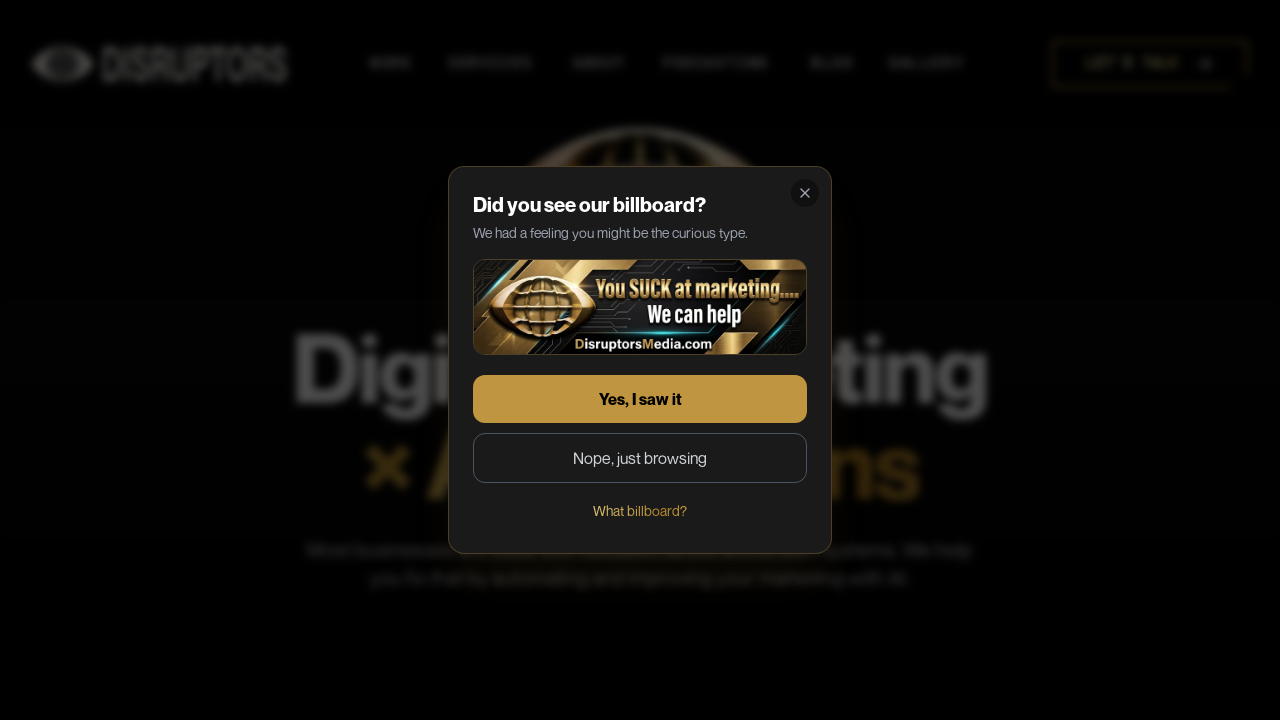

Waited for page to reach networkidle state
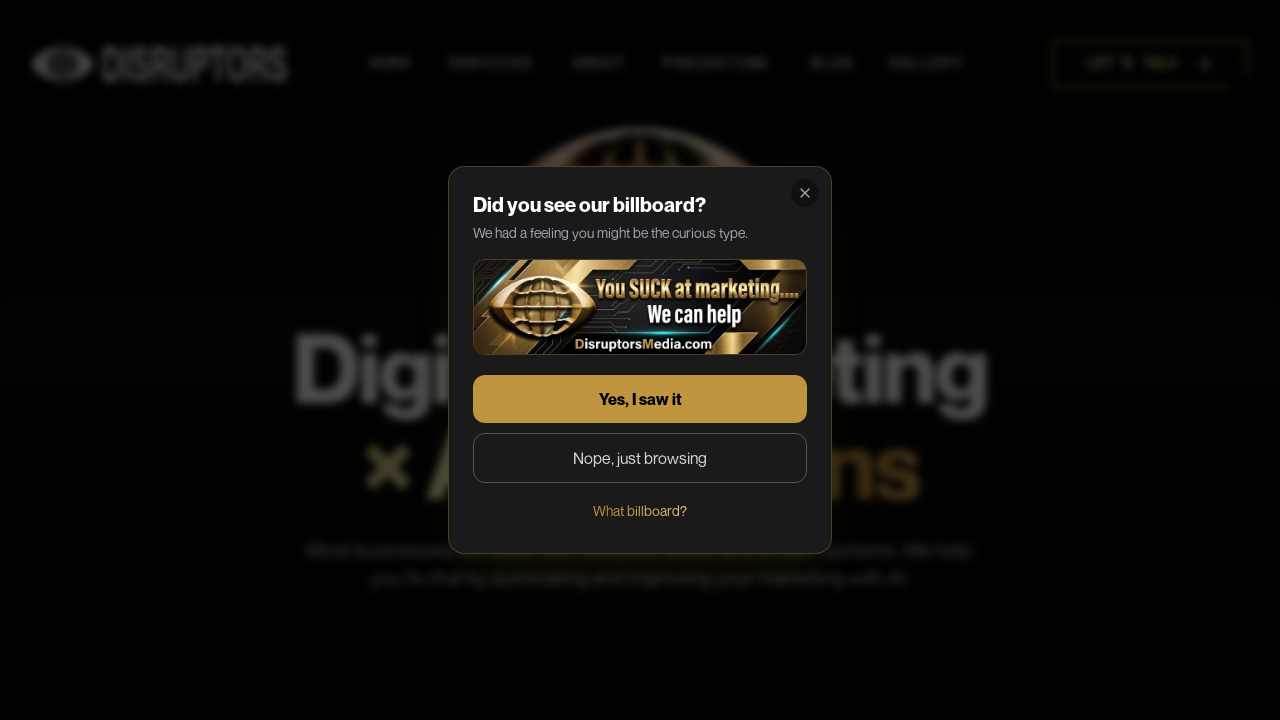

Verified body element is present on homepage
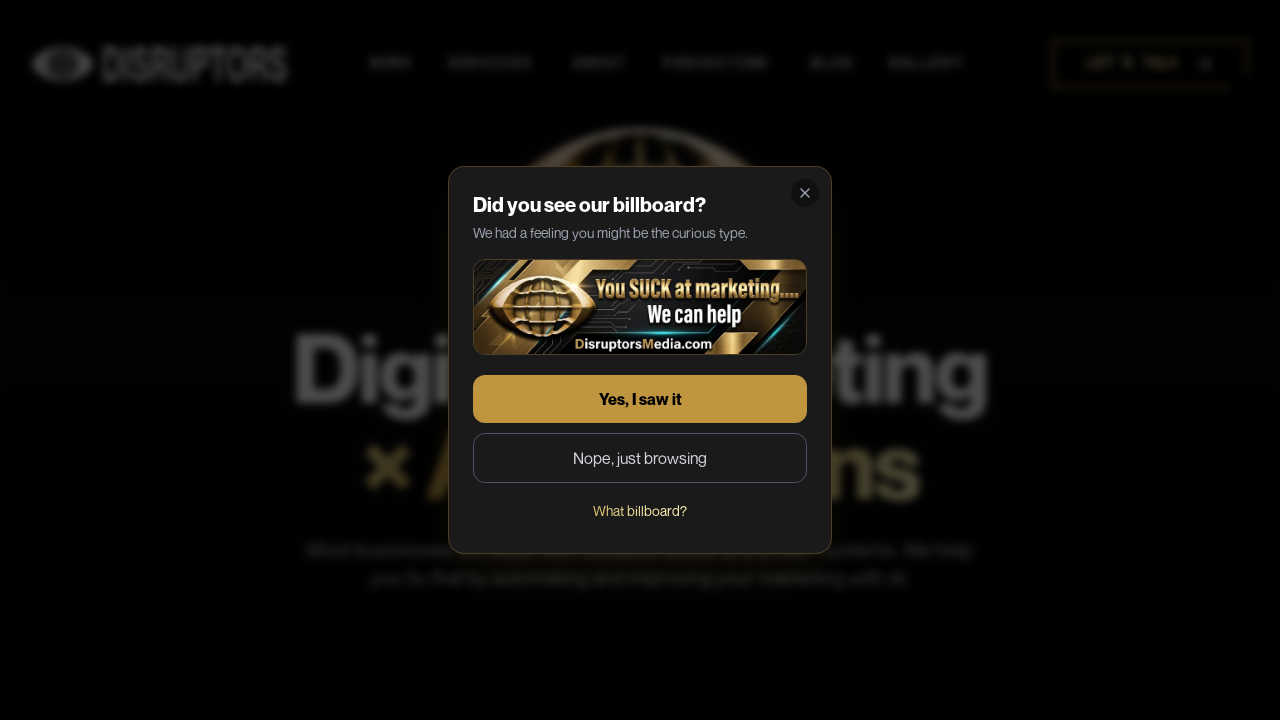

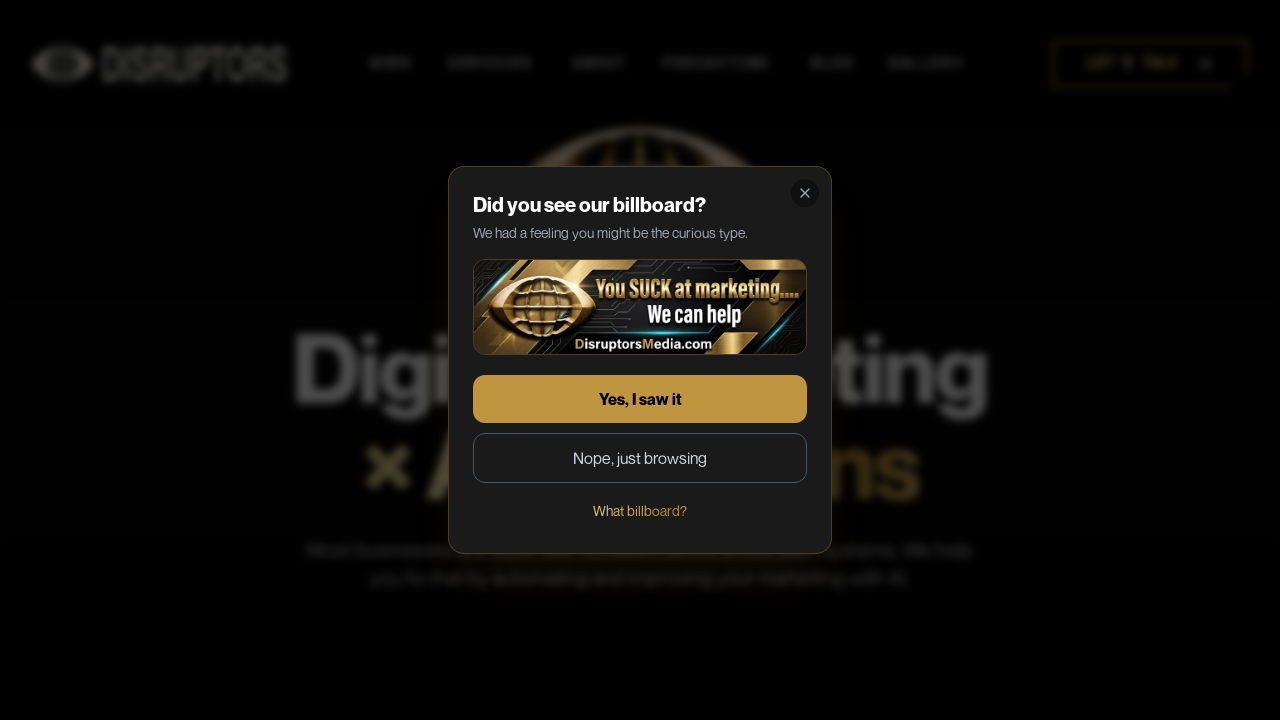